Navigates to the Omayo blog and enters text into the first input field found on the page

Starting URL: http://omayo.blogspot.com/

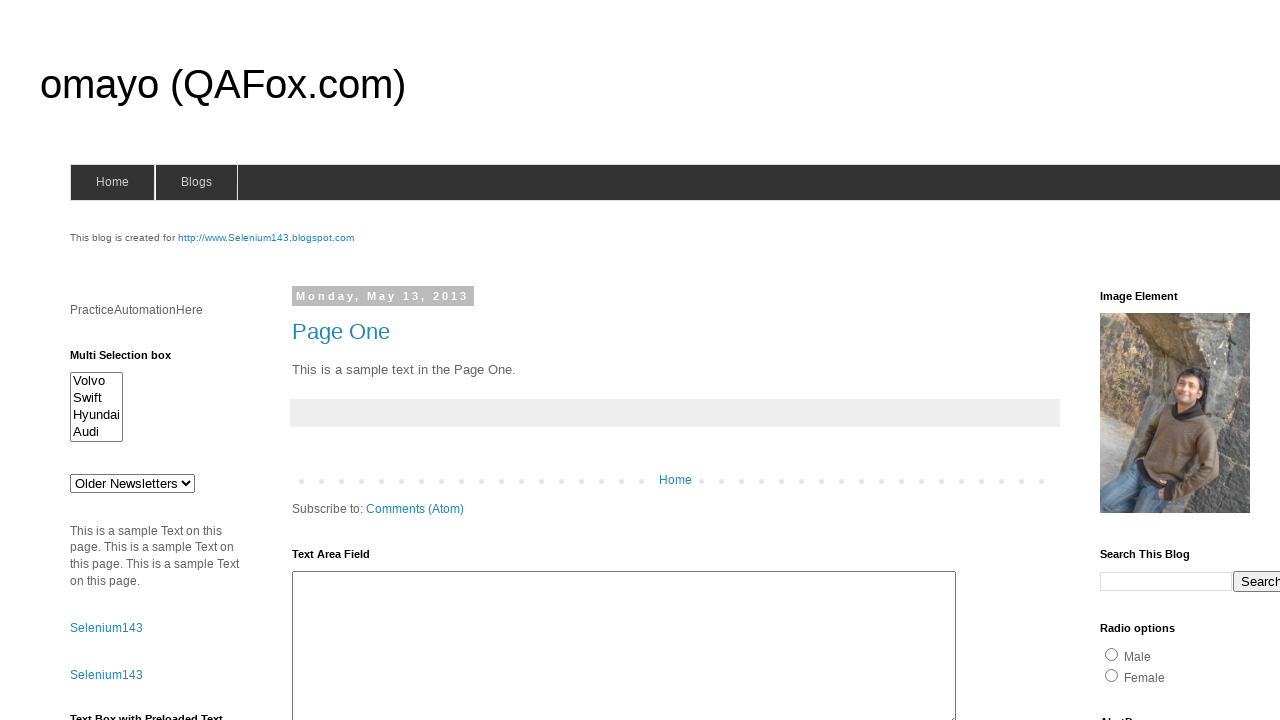

Navigated to Omayo blog homepage
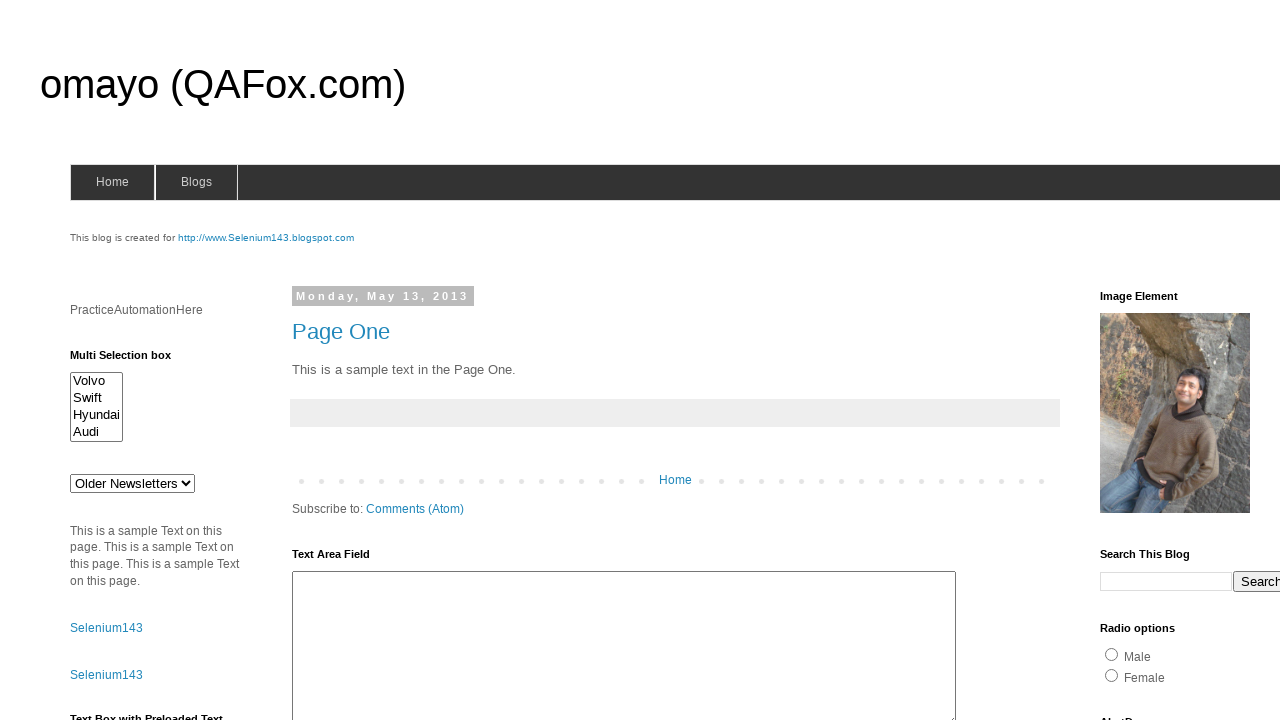

Entered 'admin' text into the first input field on the page on input >> nth=0
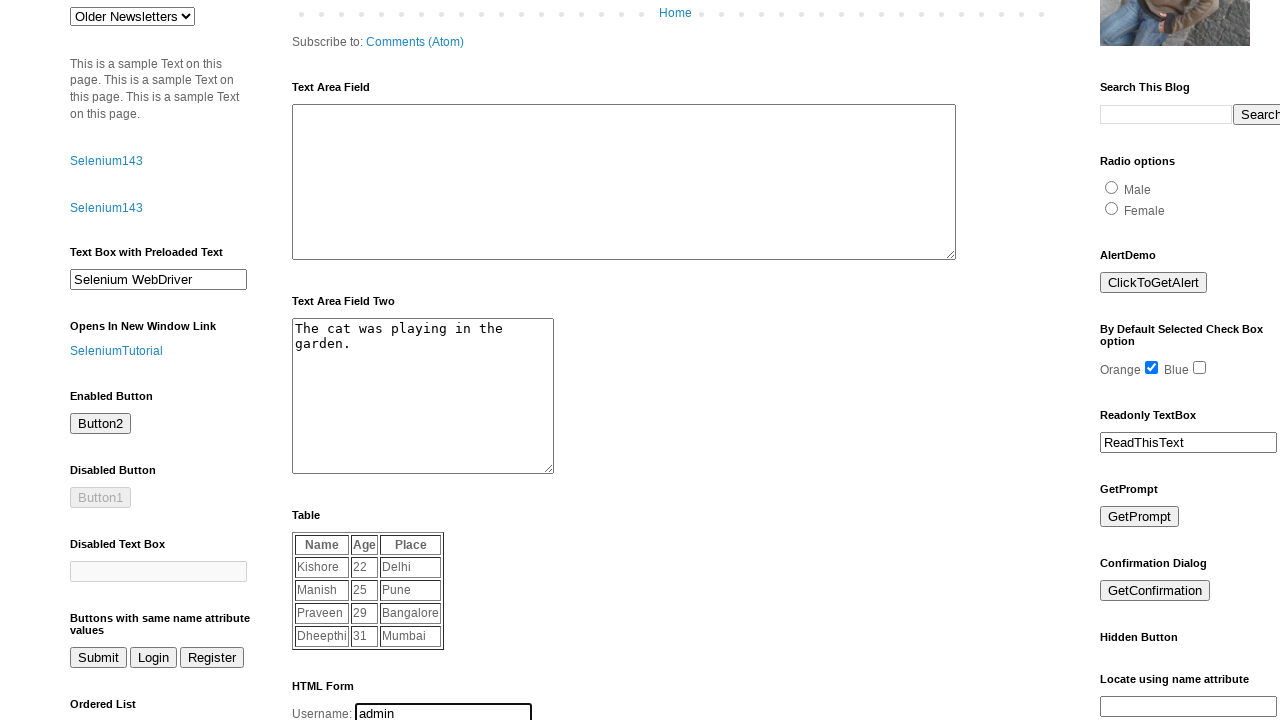

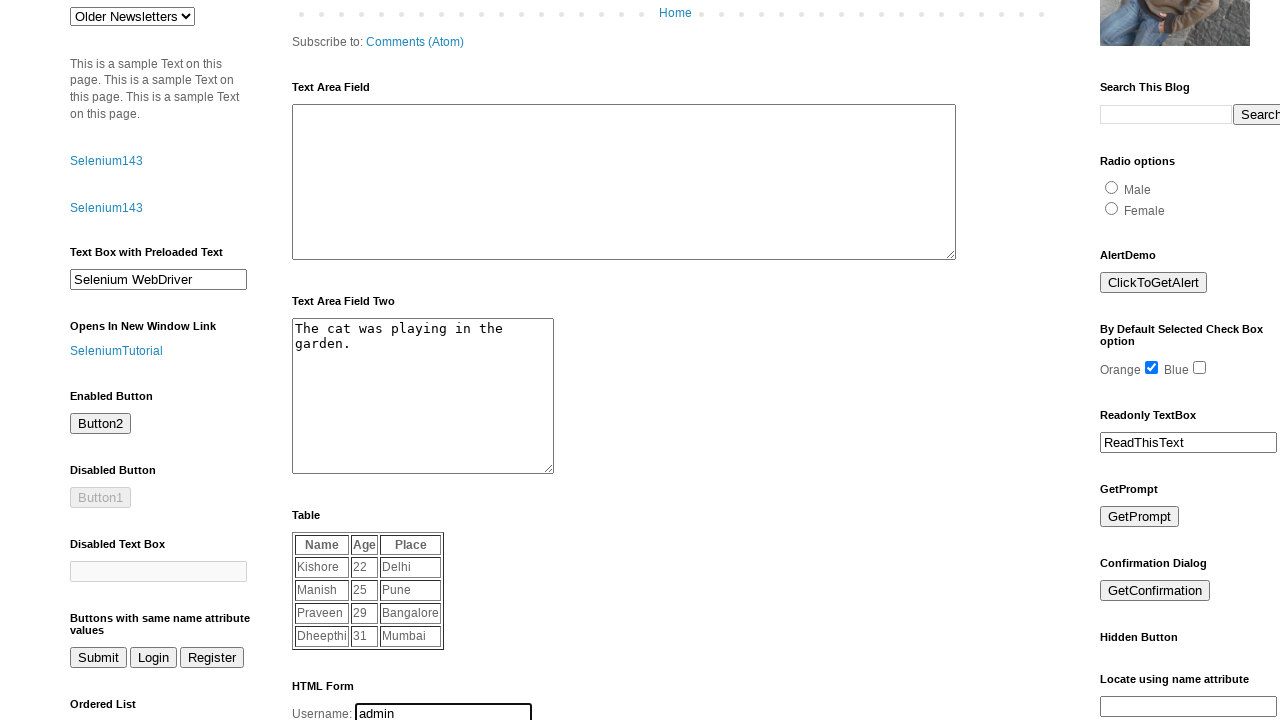